Tests dynamic button text update by entering text in an input field and clicking a button to update its label

Starting URL: http://uitestingplayground.com/textinput

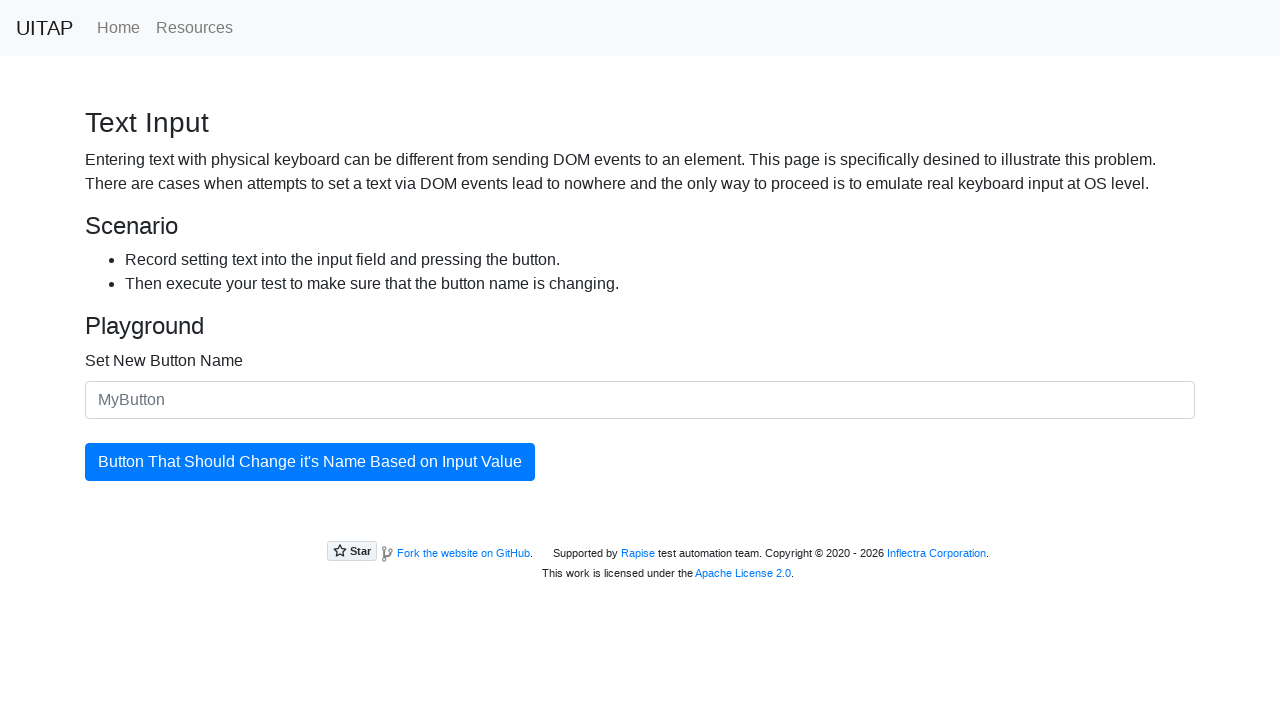

Filled input field with 'SkyPro' on #newButtonName
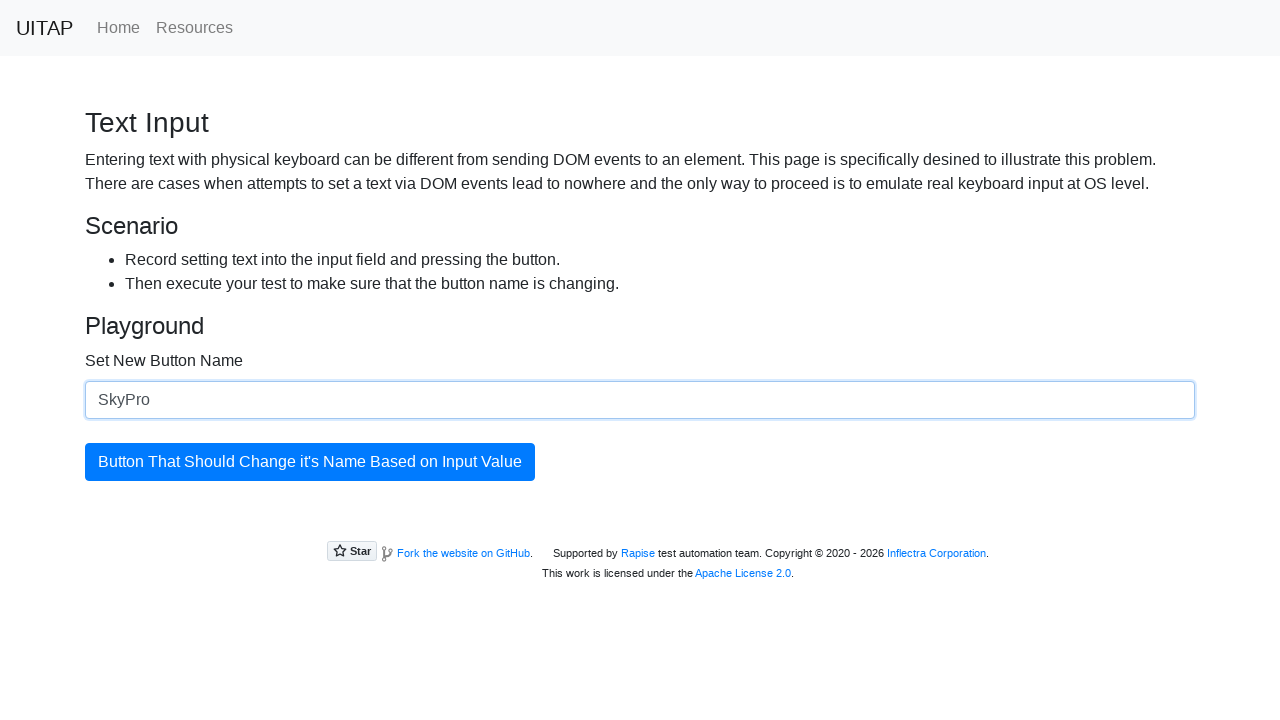

Clicked the update button at (310, 462) on #updatingButton
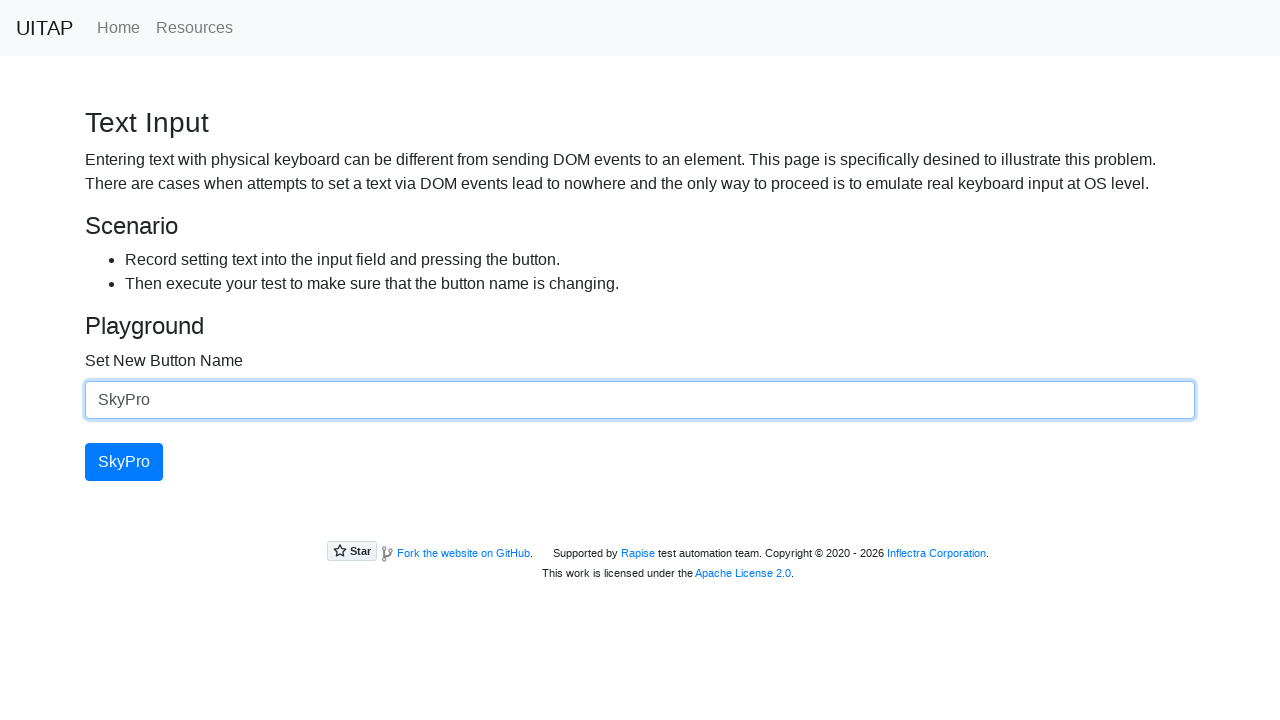

Button text updated to 'SkyPro'
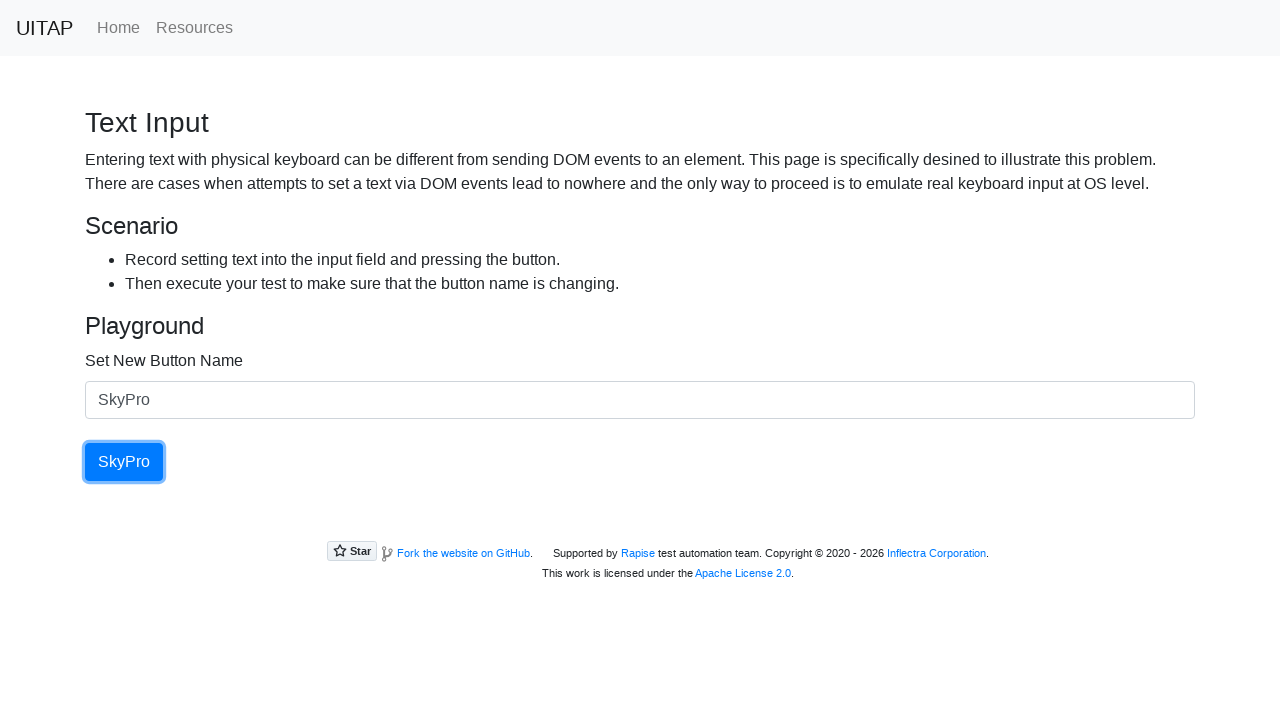

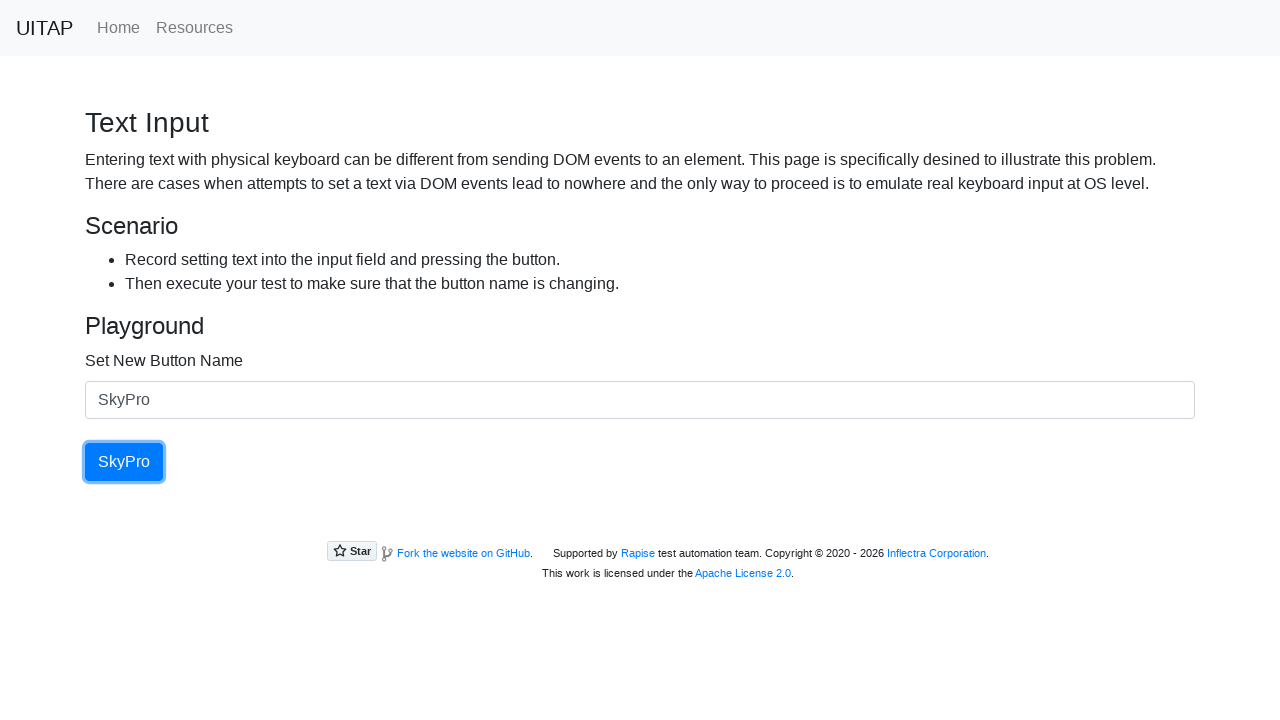